Adds multiple phone products (Samsung, Nokia, Nexus) to the shopping cart, navigates to cart, and completes a purchase by filling out order details form

Starting URL: https://www.demoblaze.com/

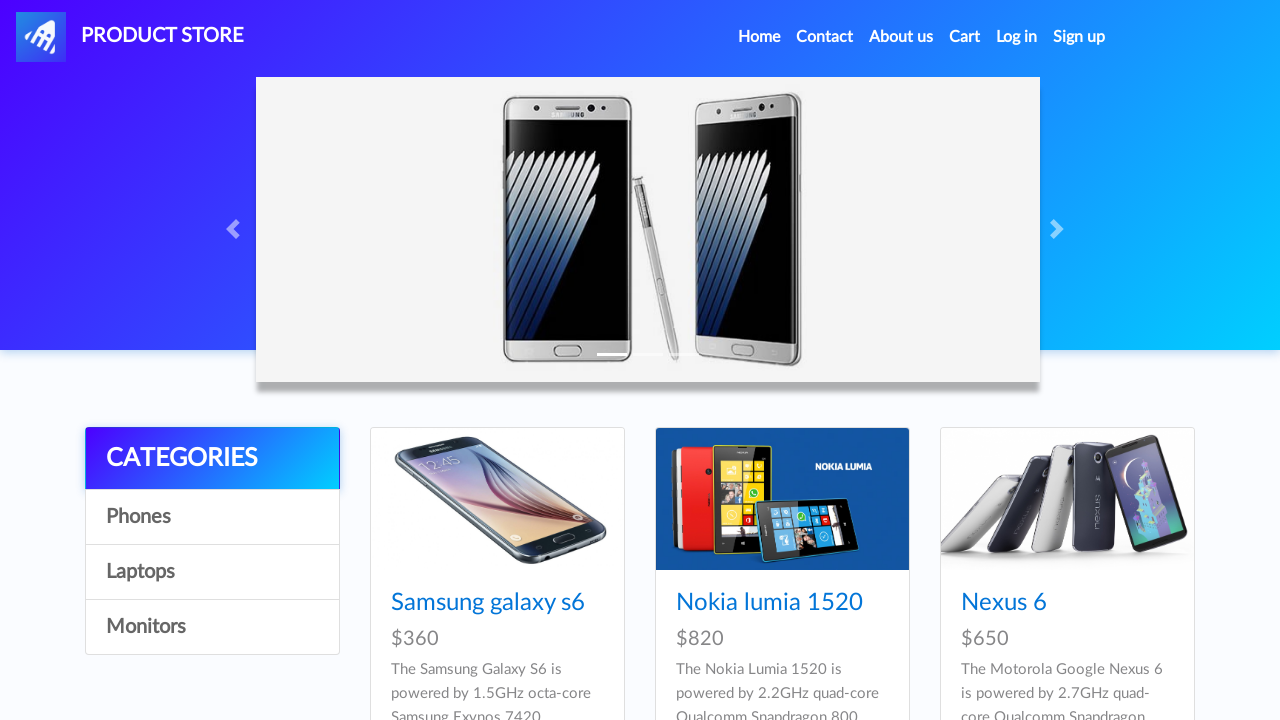

Clicked on Samsung galaxy s6 product at (488, 603) on text=Samsung galaxy s6
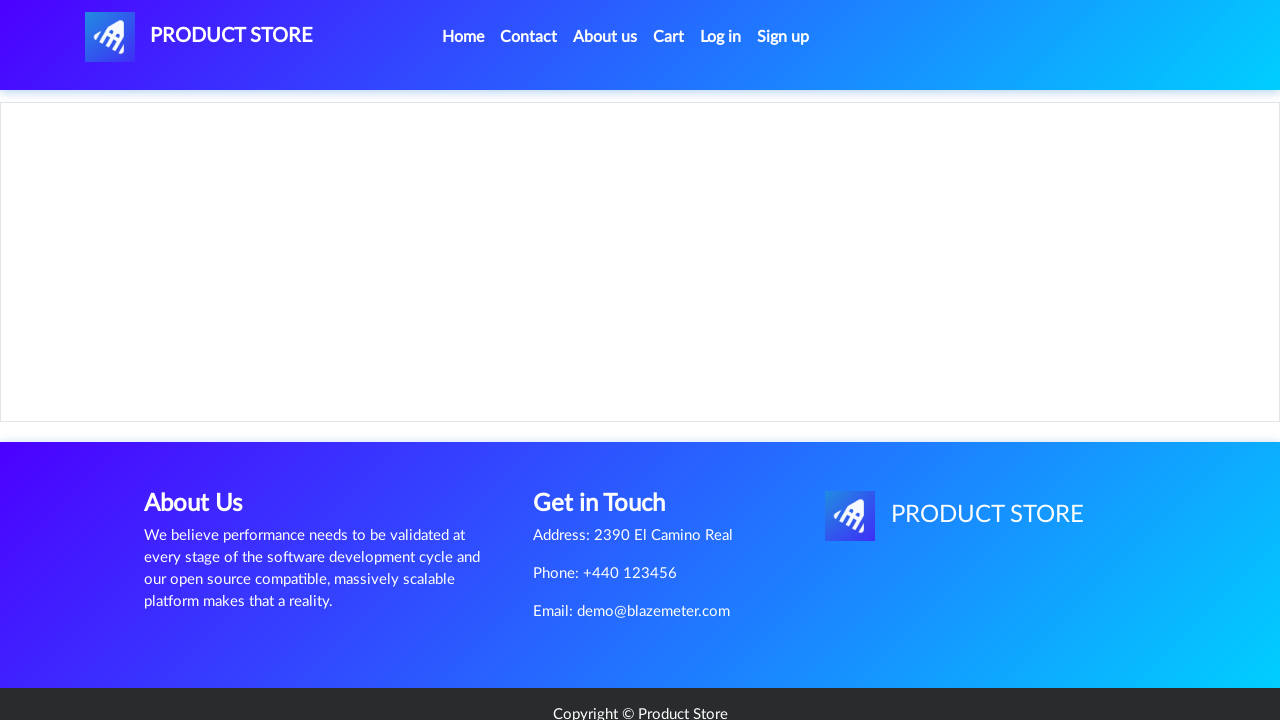

Set up dialog handler to dismiss alerts
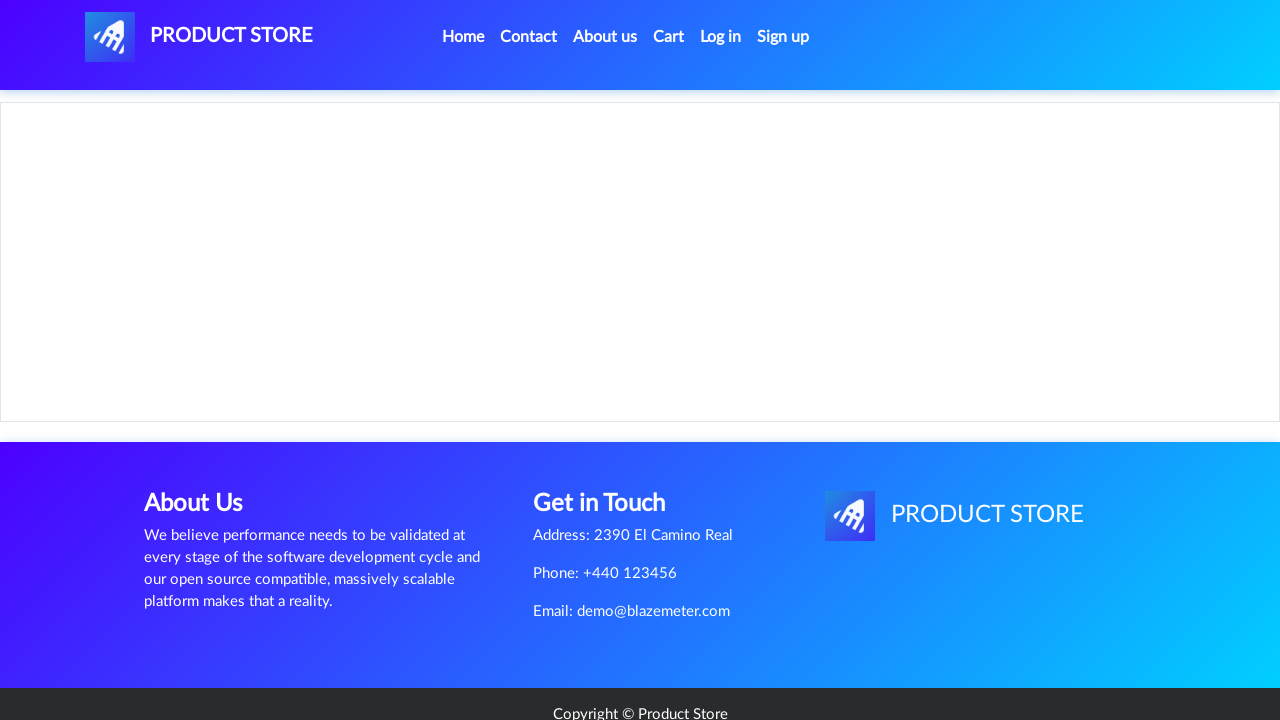

Clicked 'Add to cart' button for Samsung galaxy s6 at (610, 440) on text=Add to cart
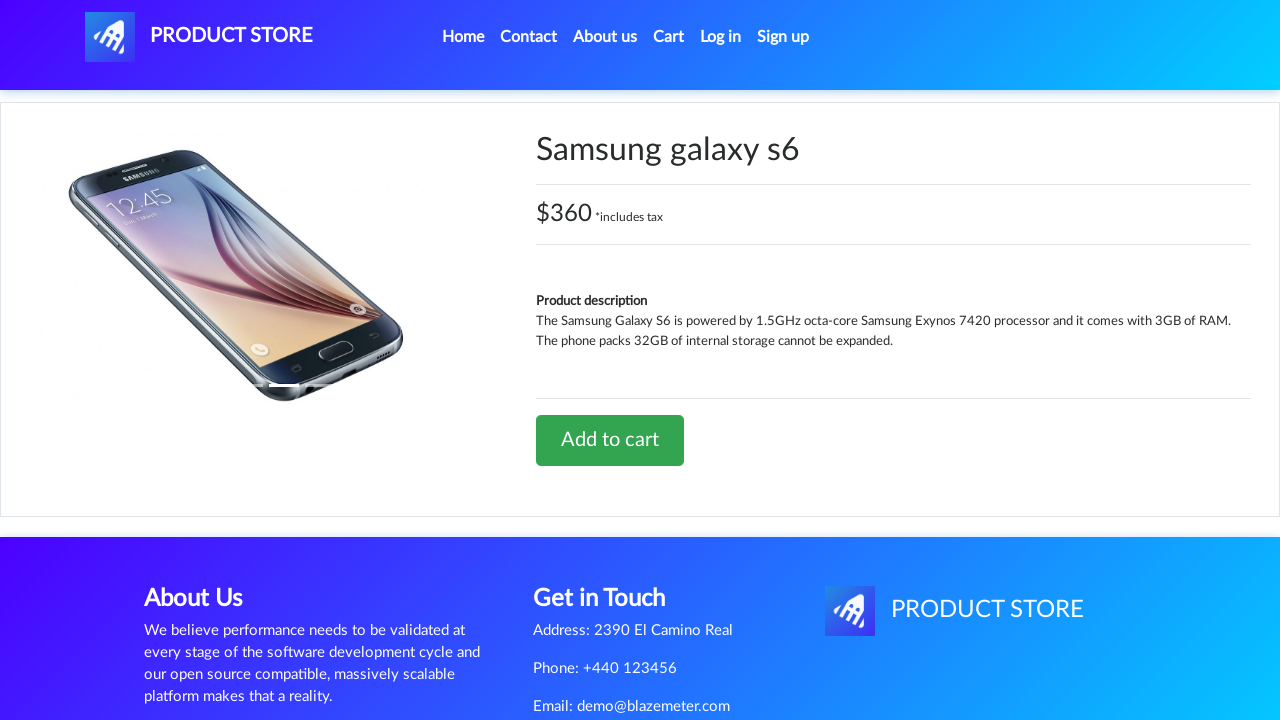

Waited 1 second for cart to update
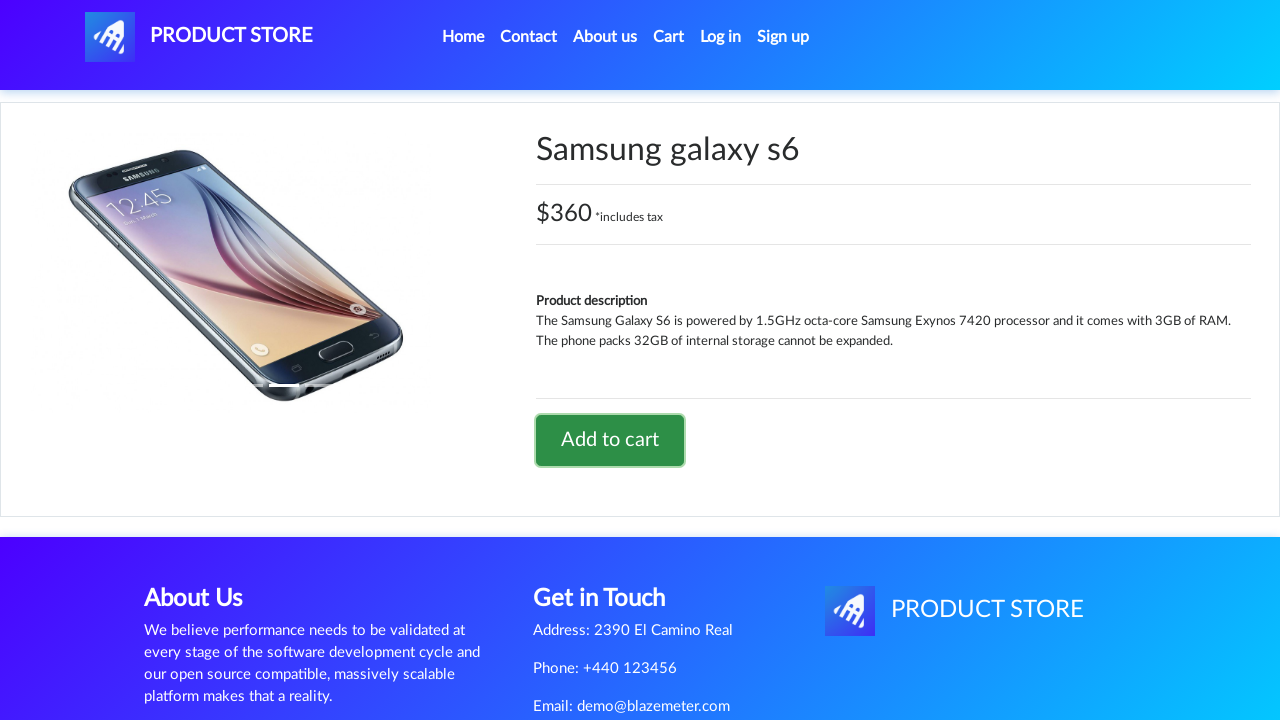

Navigated back to home page
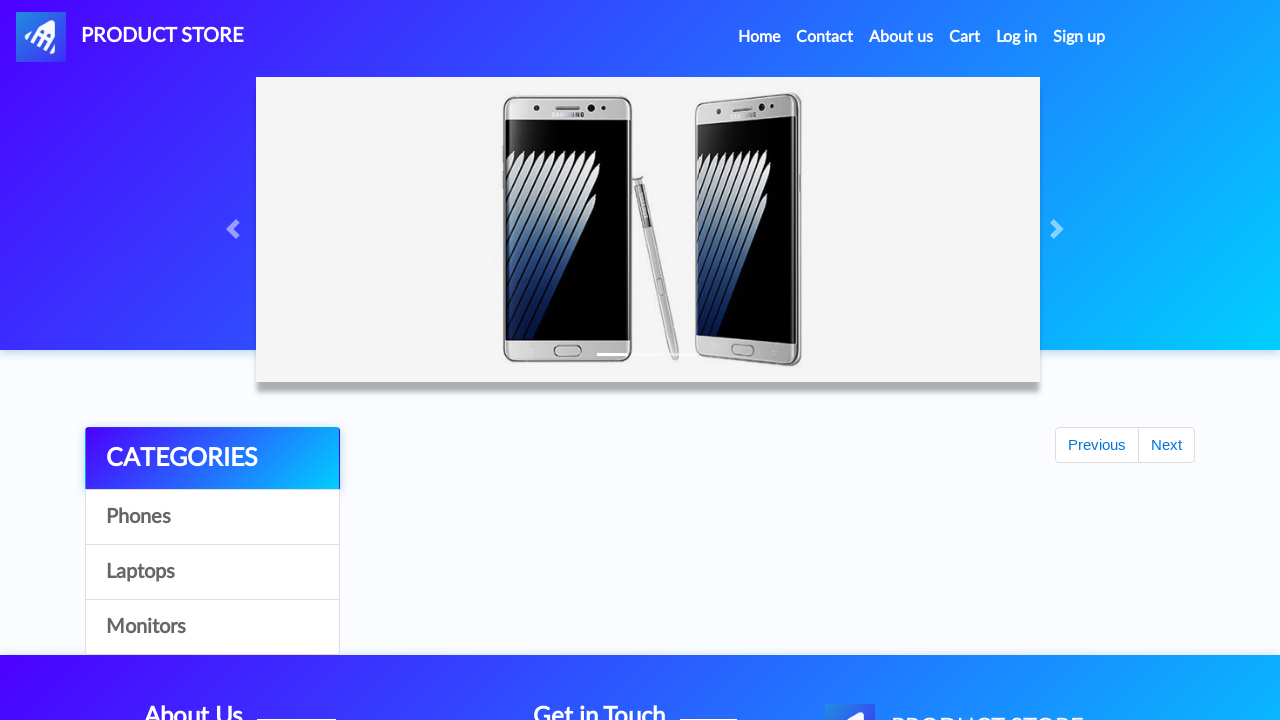

Clicked on Nokia lumia 1520 product at (769, 603) on text=Nokia lumia 1520
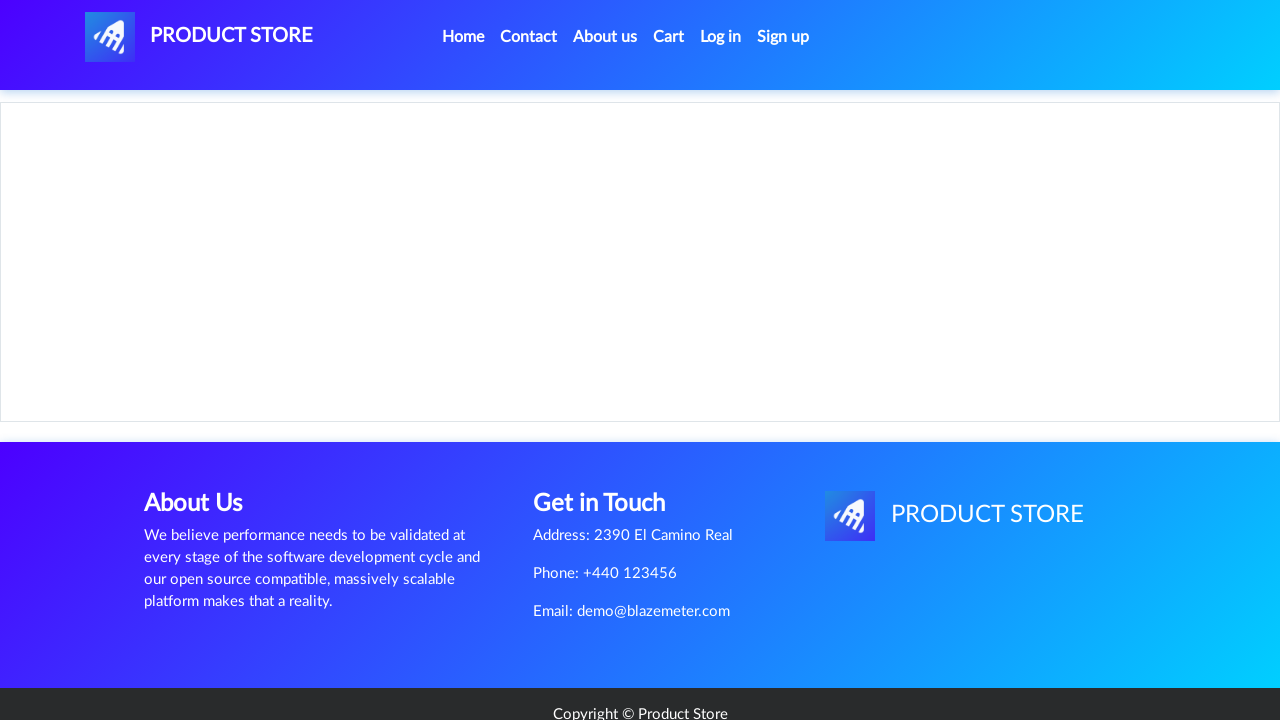

Clicked 'Add to cart' button for Nokia lumia 1520 at (610, 440) on text=Add to cart
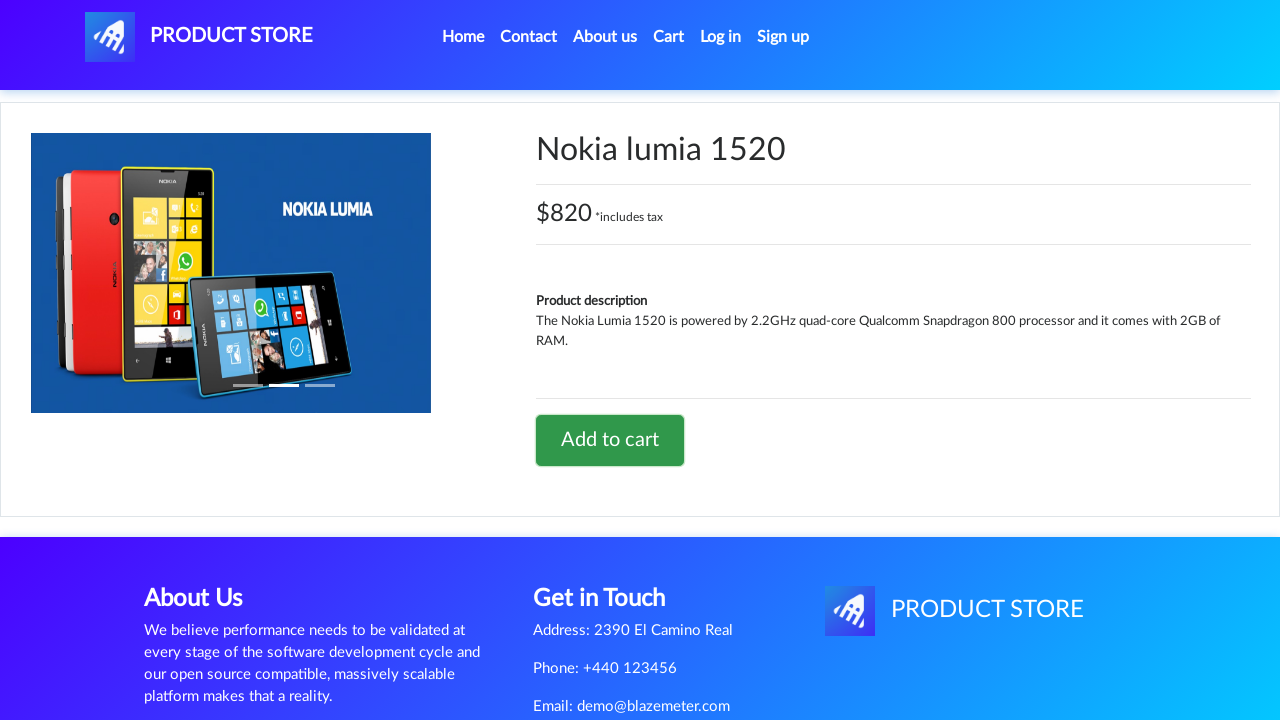

Waited 1 second for cart to update
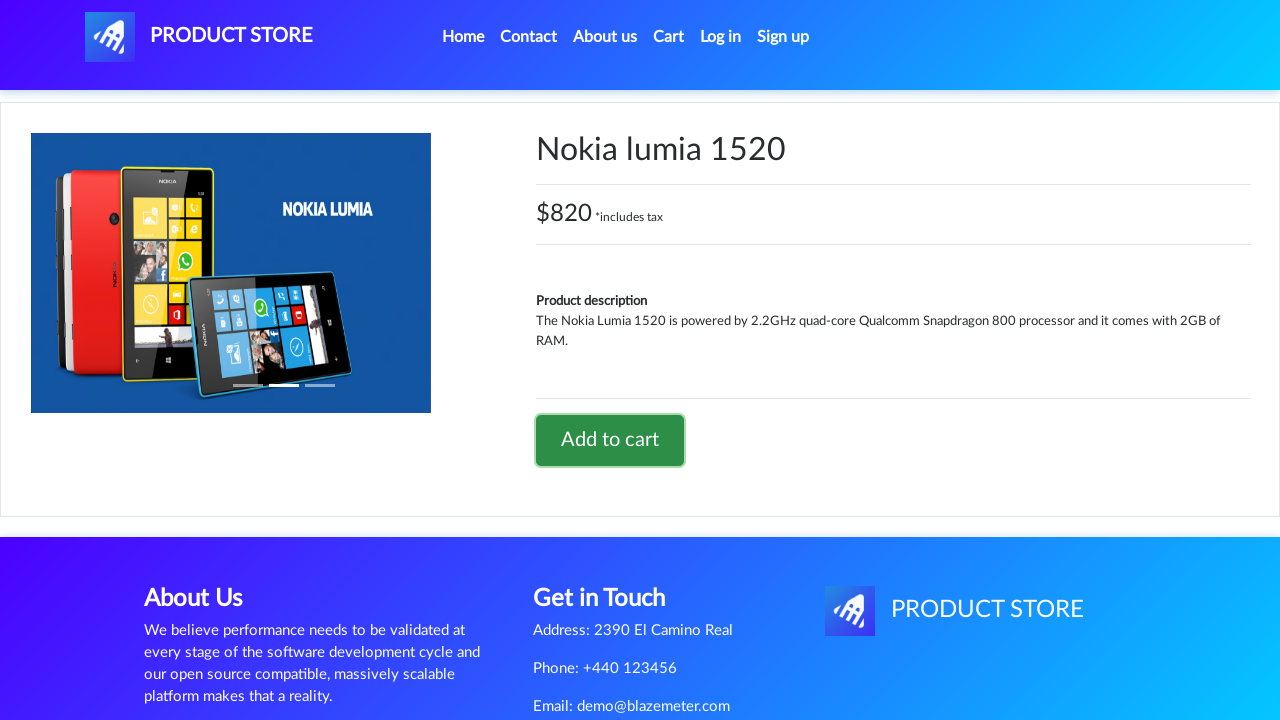

Navigated back to home page
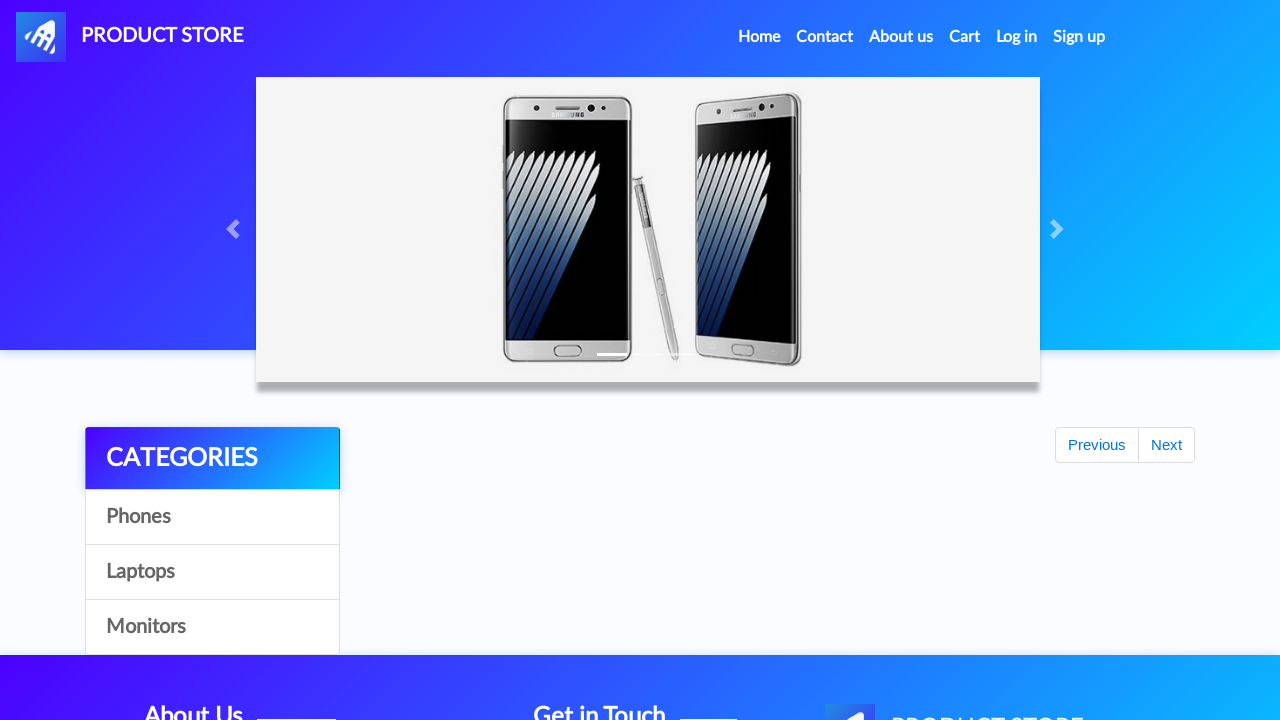

Clicked on Nexus 6 product at (1004, 603) on text=Nexus 6
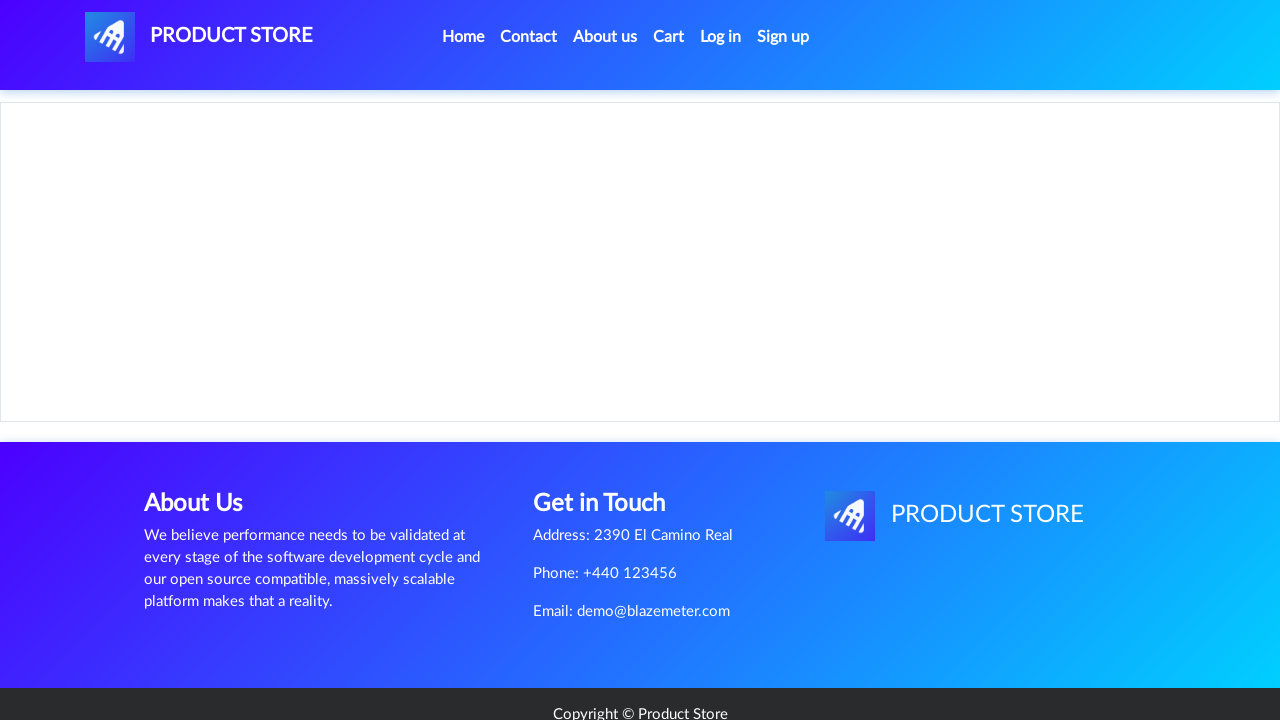

Clicked 'Add to cart' button for Nexus 6 at (610, 440) on text=Add to cart
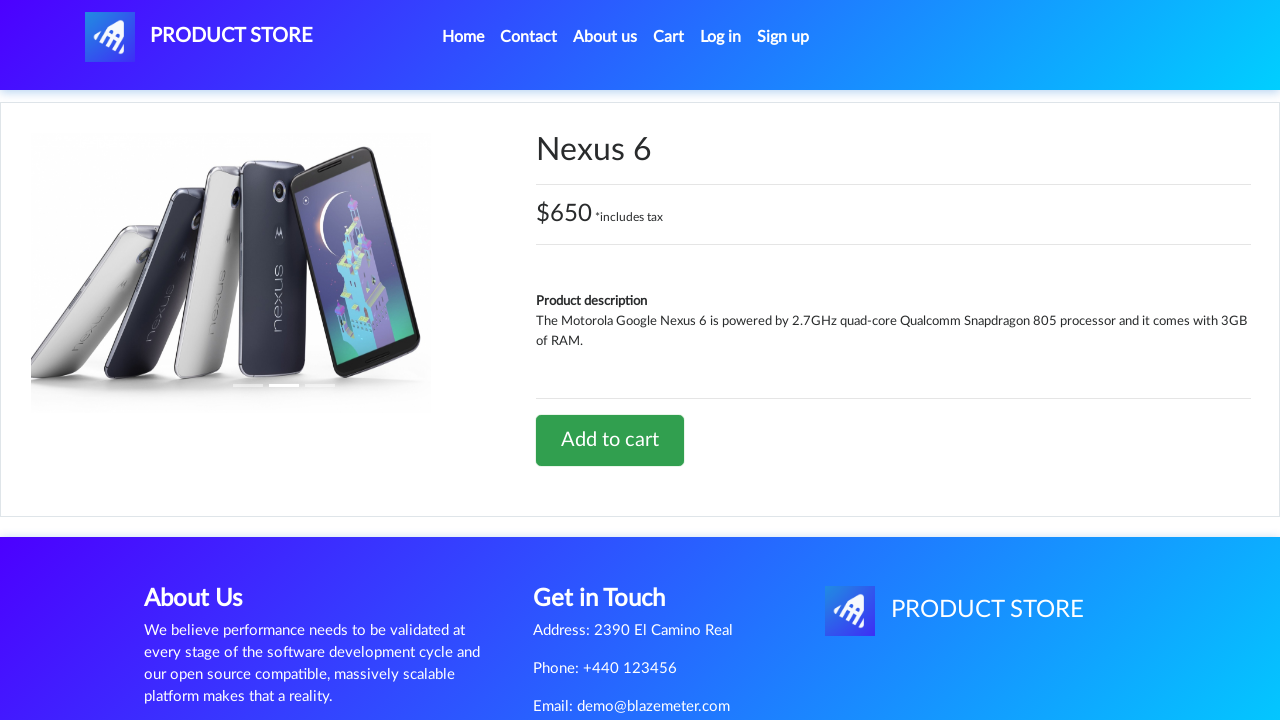

Waited 1 second for cart to update
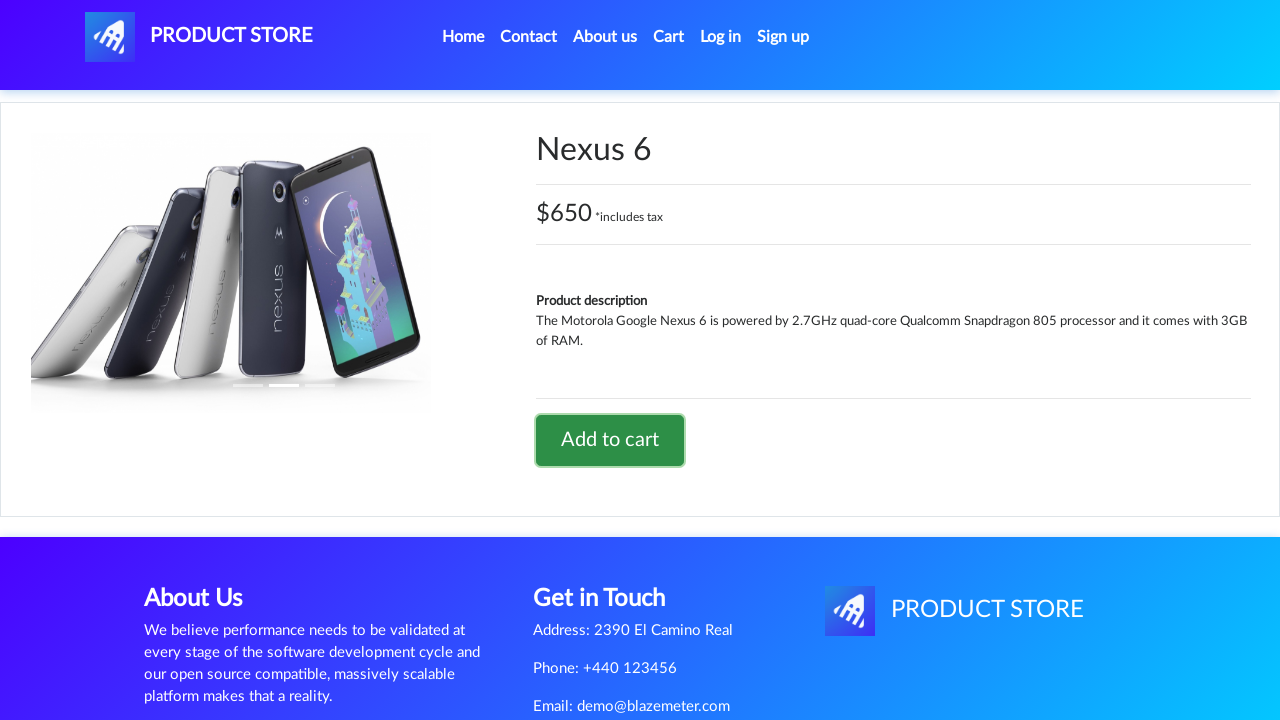

Clicked Cart link to navigate to shopping cart at (669, 37) on a:has-text('Cart'):not(:has-text('Add'))
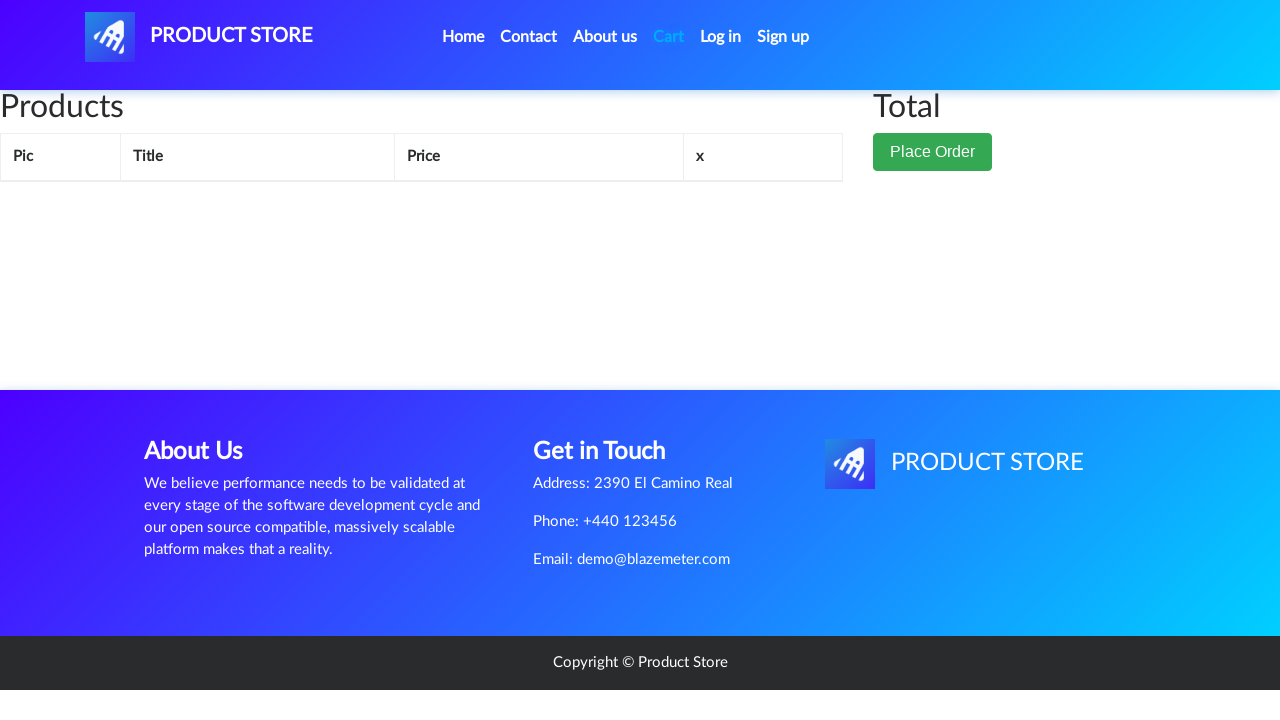

Cart page loaded with product table
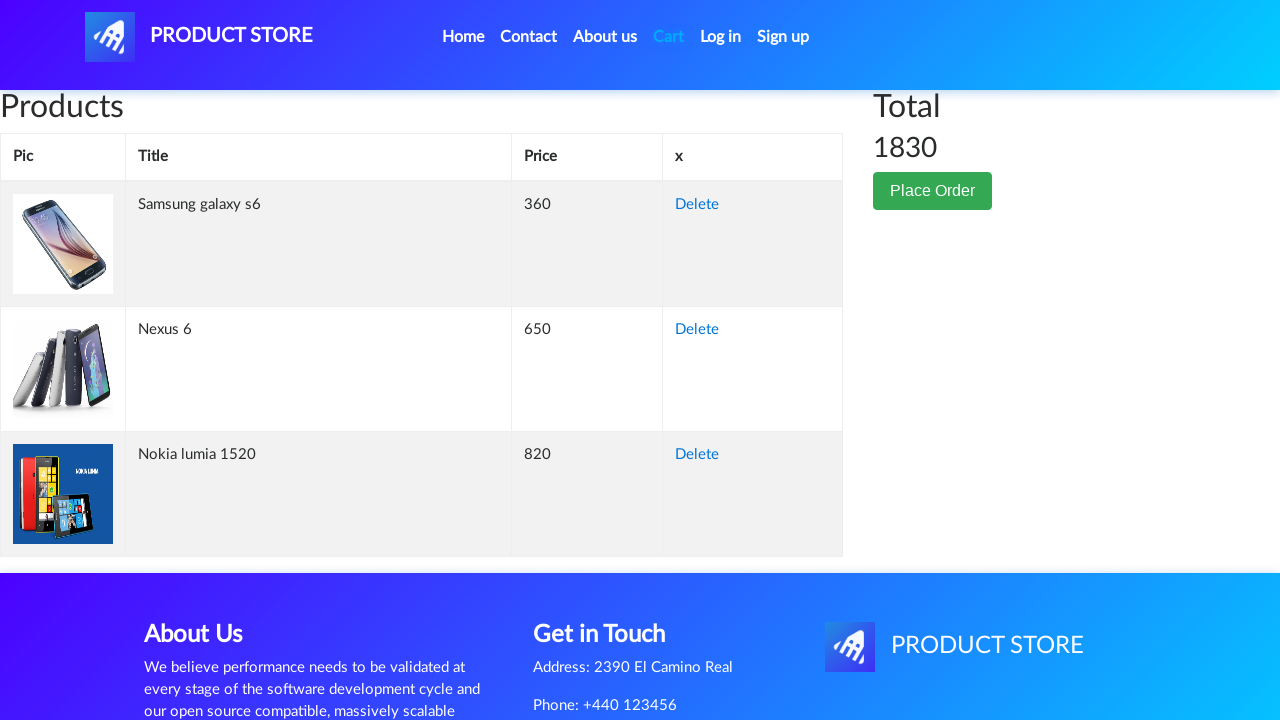

Clicked 'Place Order' button at (933, 191) on button:has-text('Place Order')
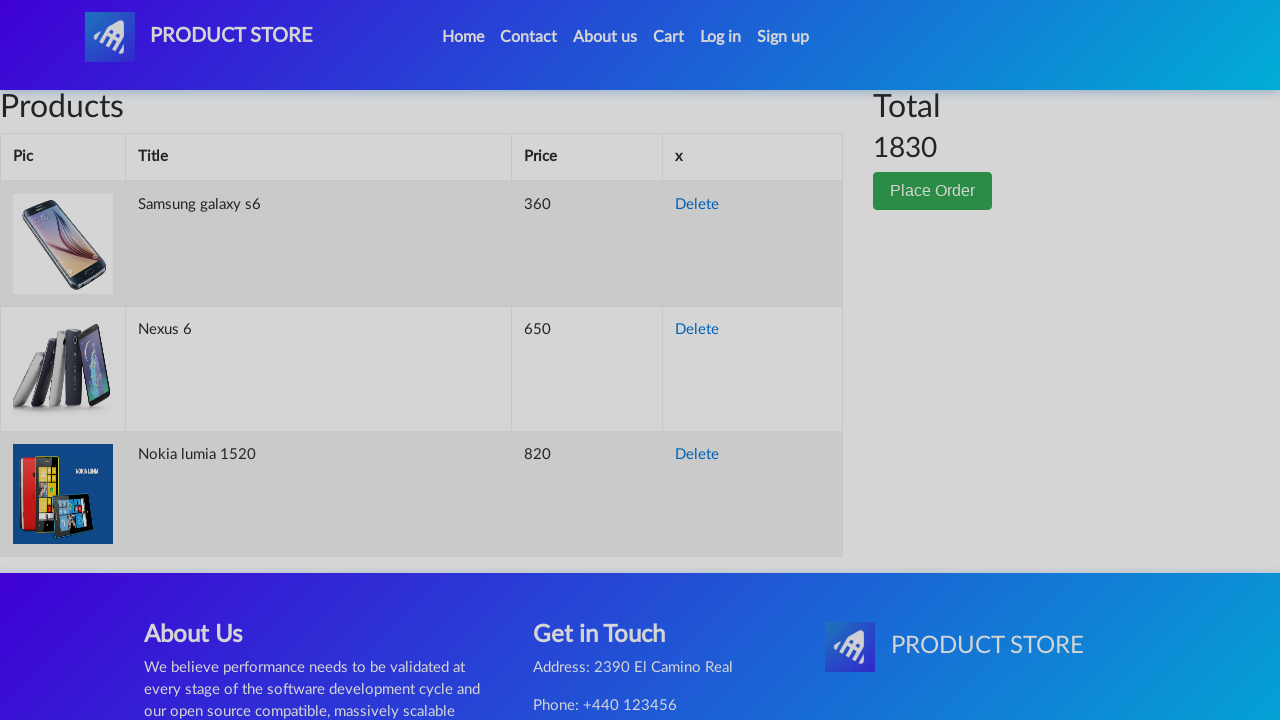

Filled name field with 'John Doe' on #name
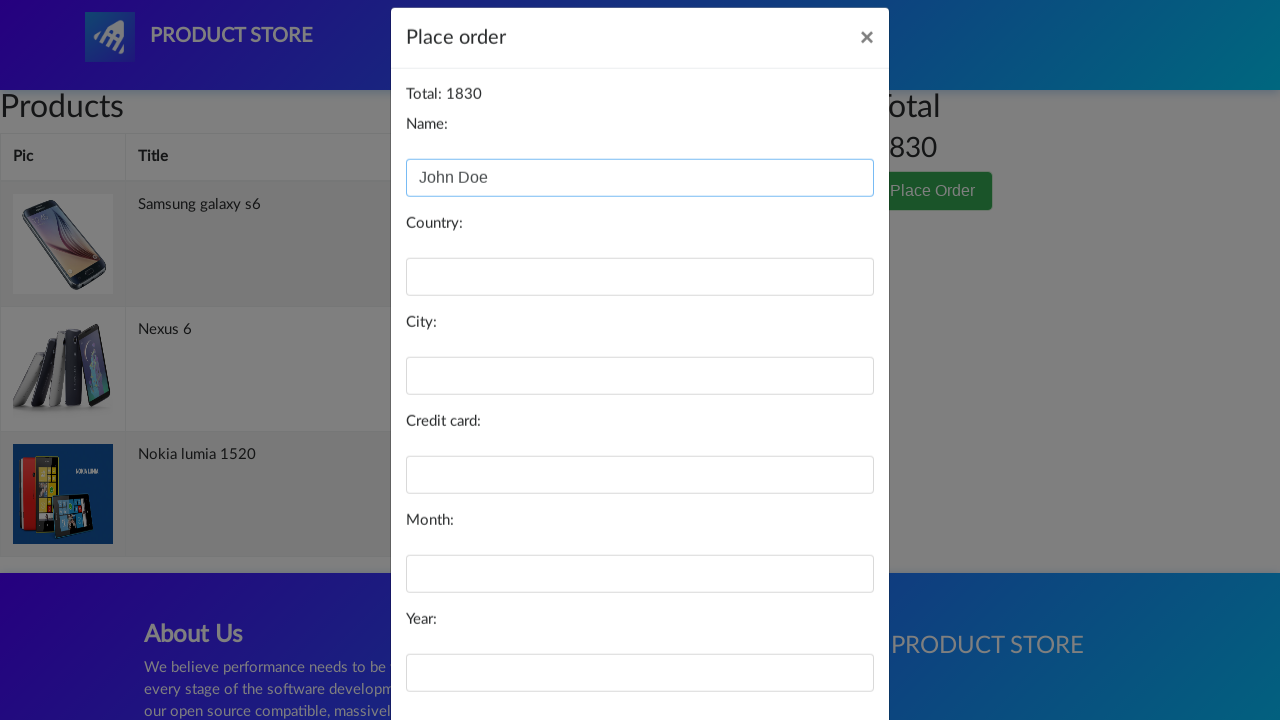

Filled country field with 'USA' on #country
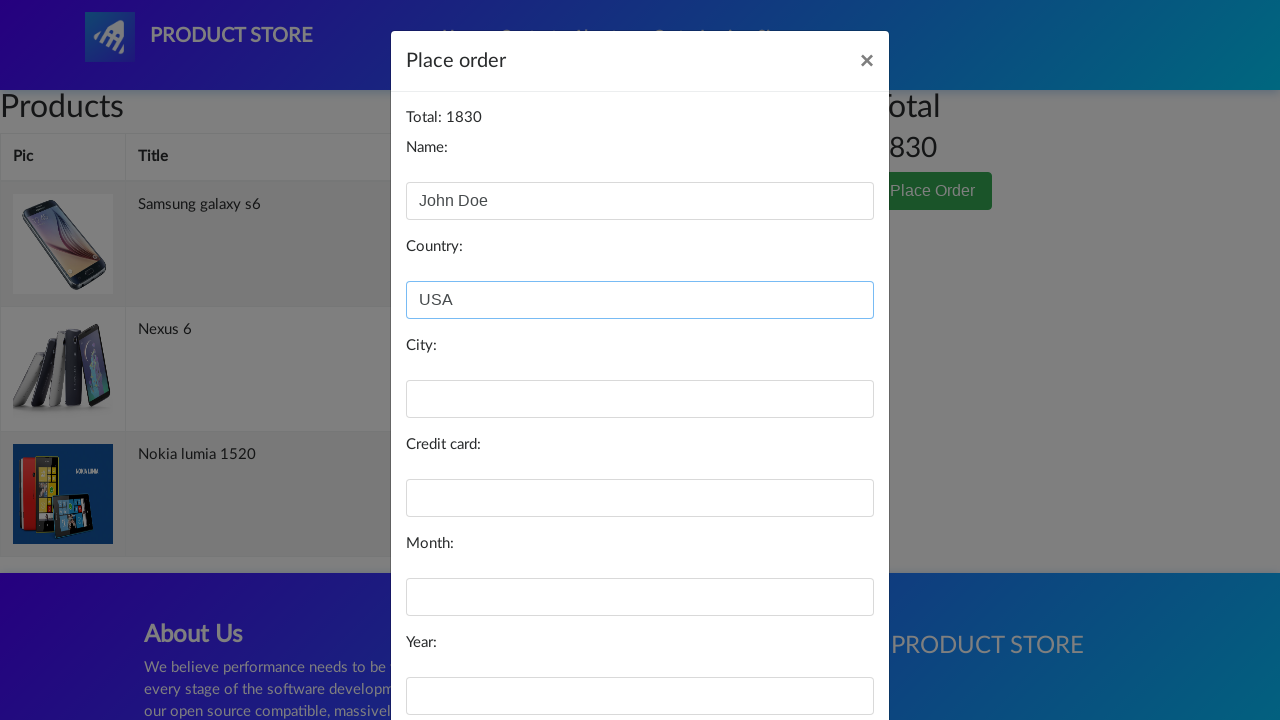

Filled city field with 'New York' on #city
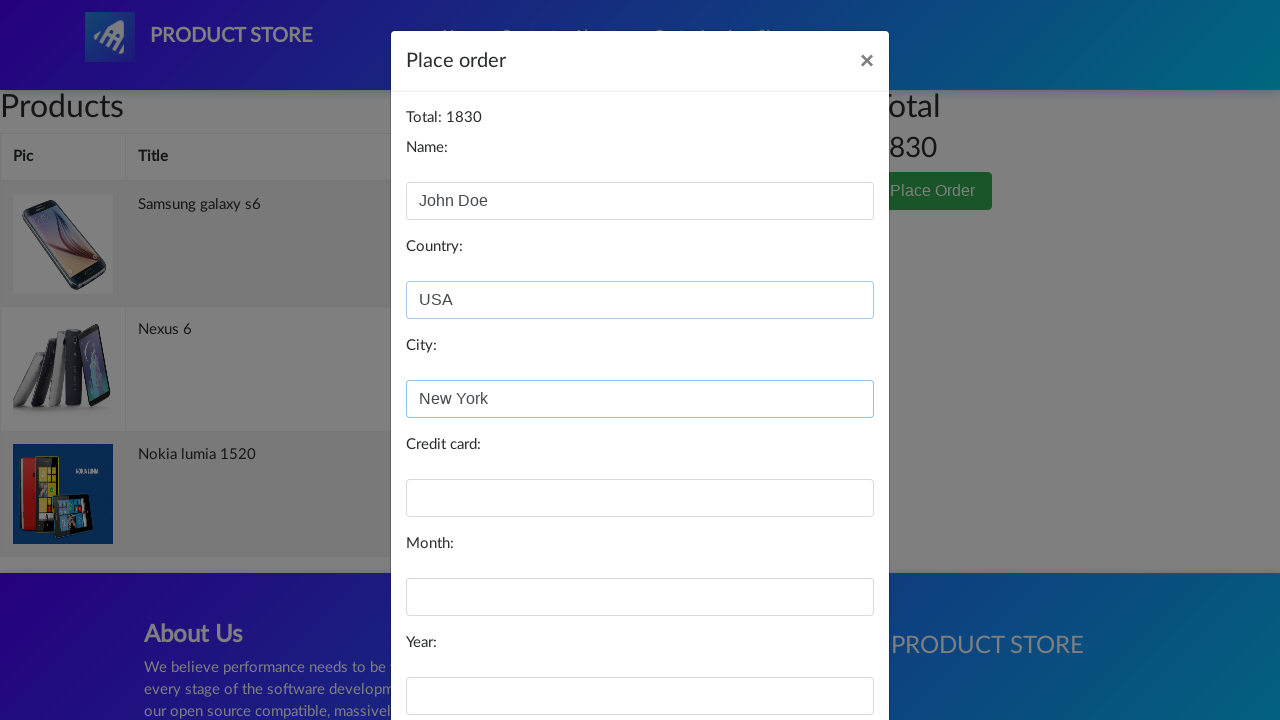

Filled card number field with test credit card on #card
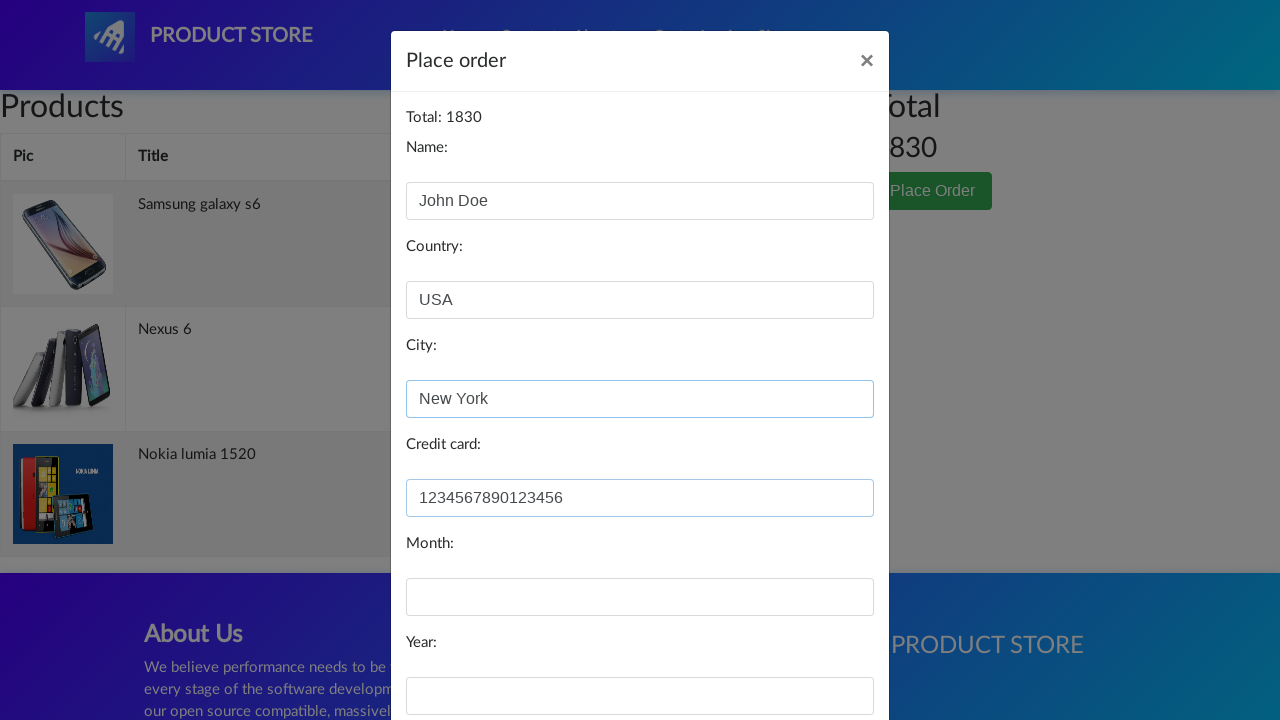

Filled month field with '12' on #month
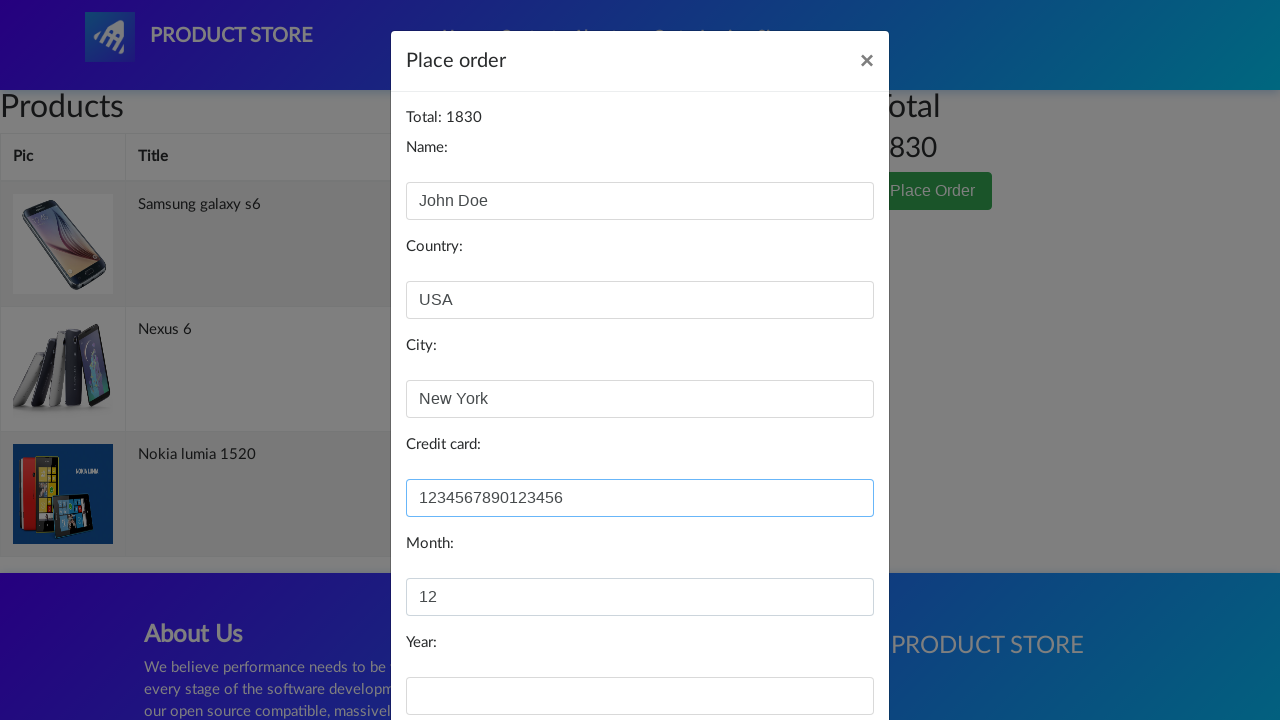

Filled year field with '2025' on #year
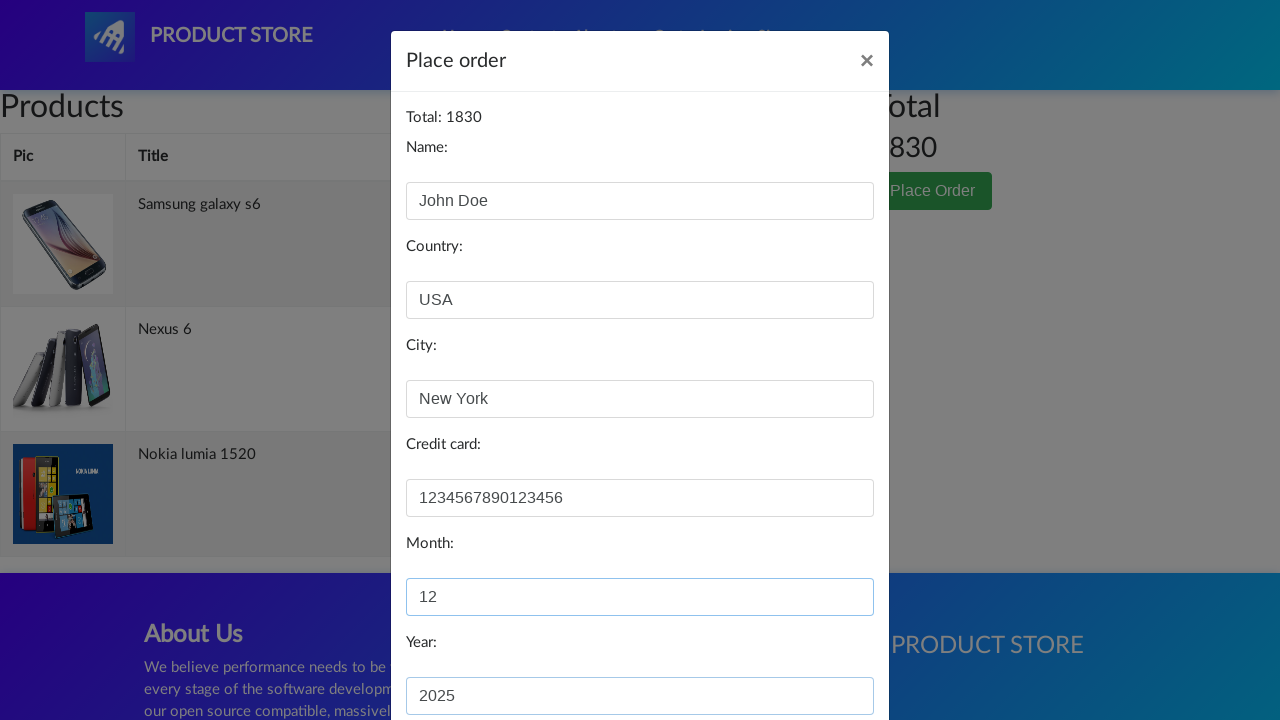

Clicked 'Purchase' button to complete order at (823, 655) on button:has-text('Purchase')
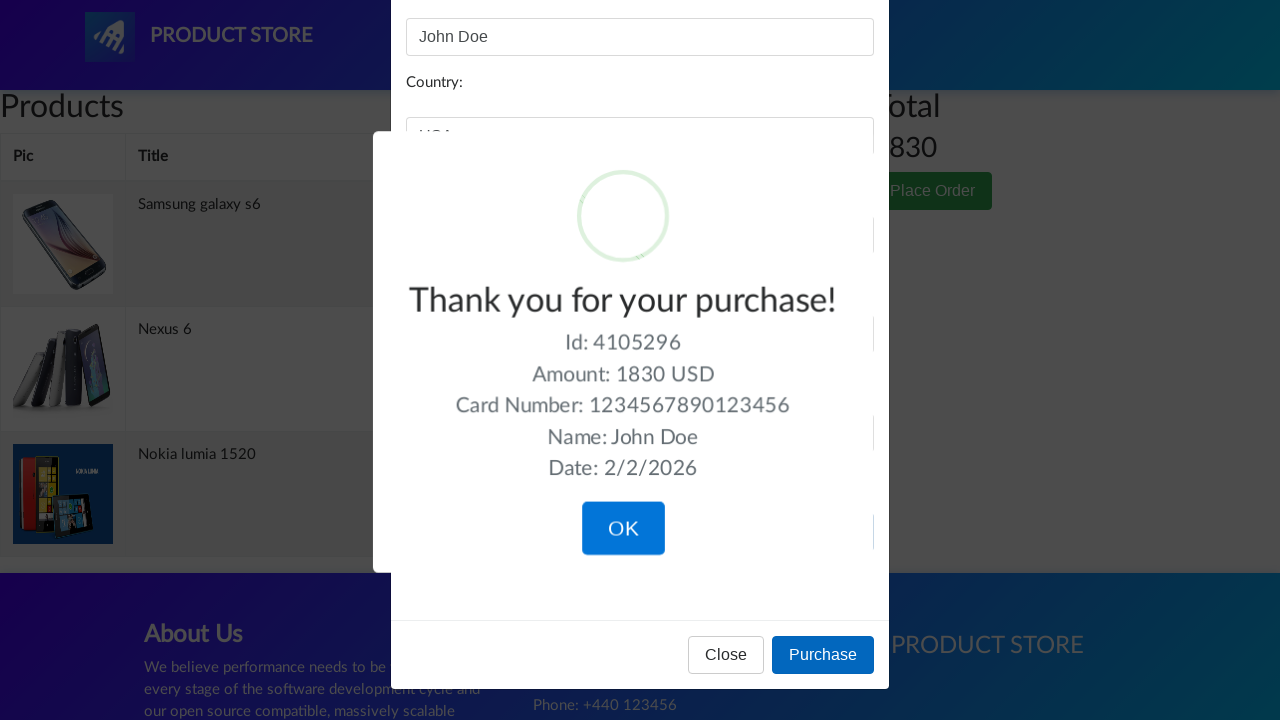

Order confirmation message appeared
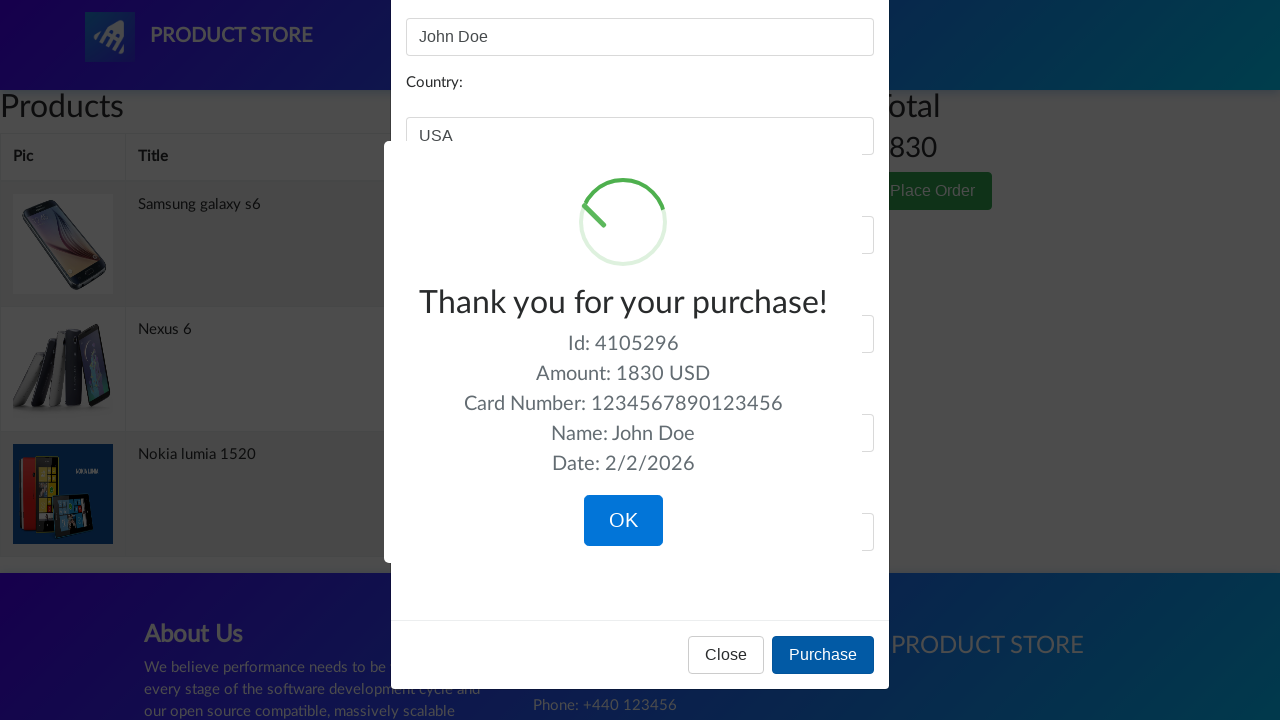

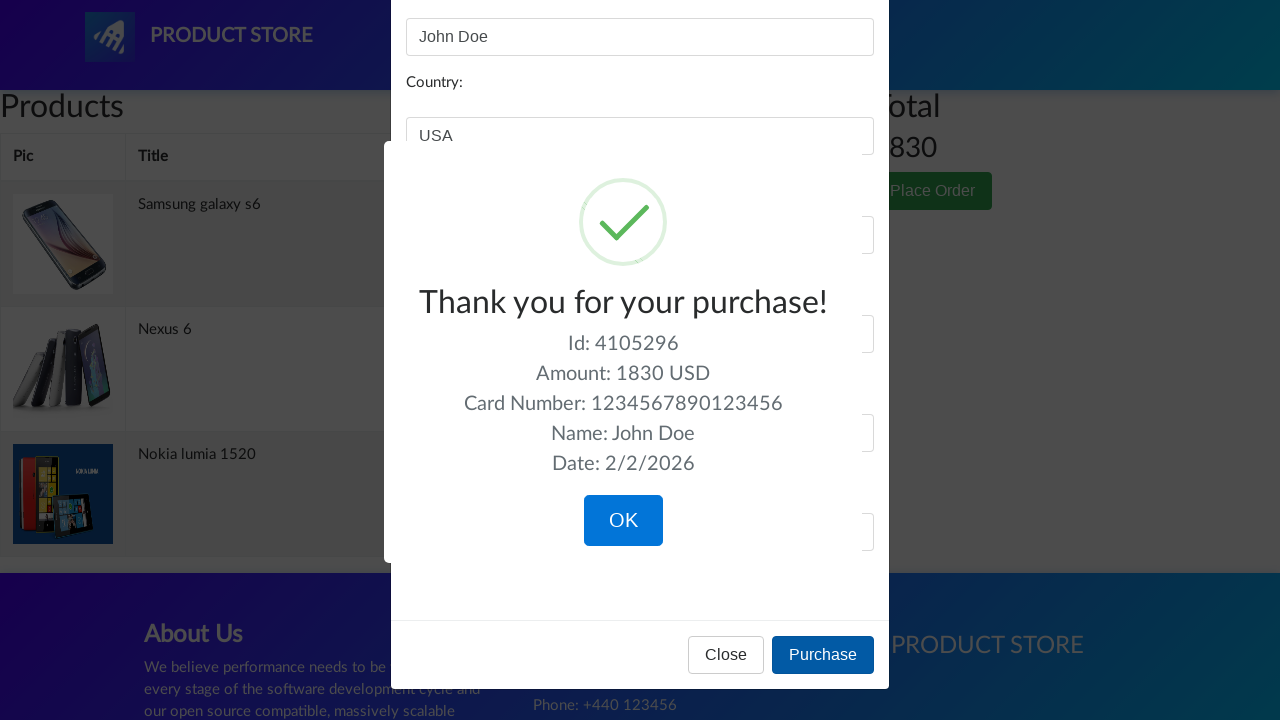